Tests OLX search functionality by entering "satovi" (watches) in the search bar and verifying the URL changes to the search results page

Starting URL: https://olx.ba

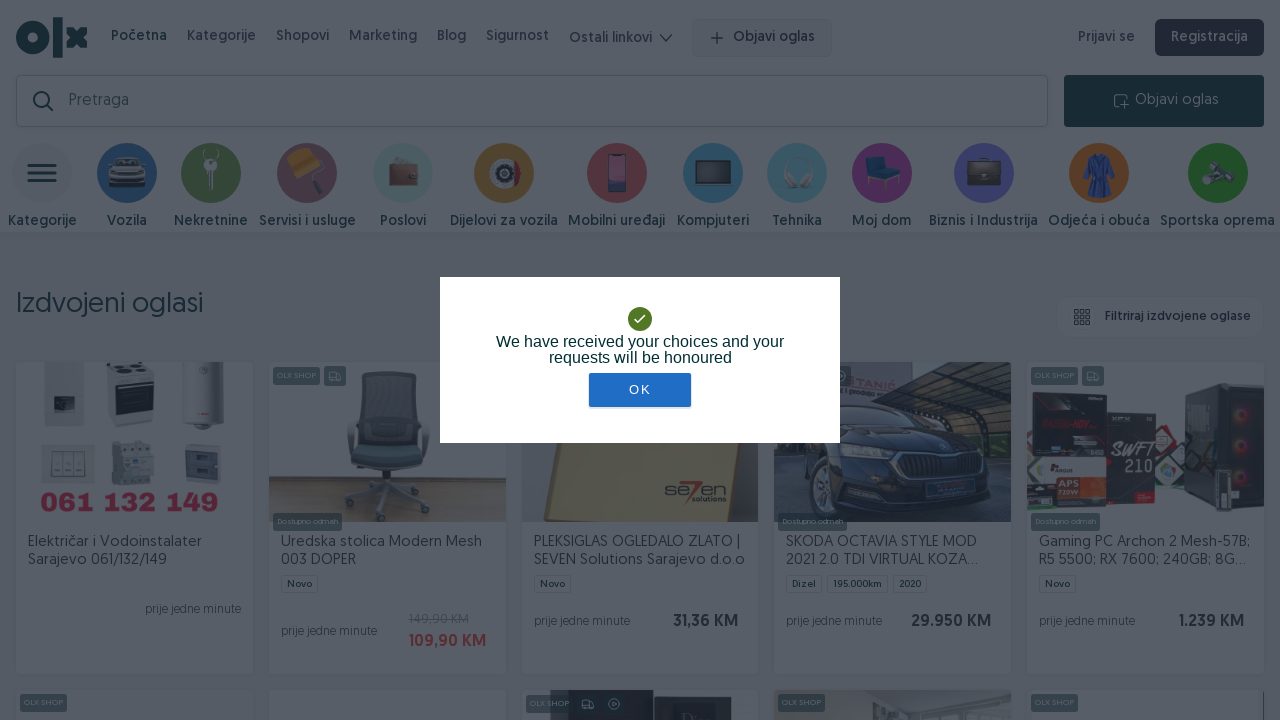

Clicked primary button to dismiss cookie consent or popup at (640, 390) on button[mode='primary']
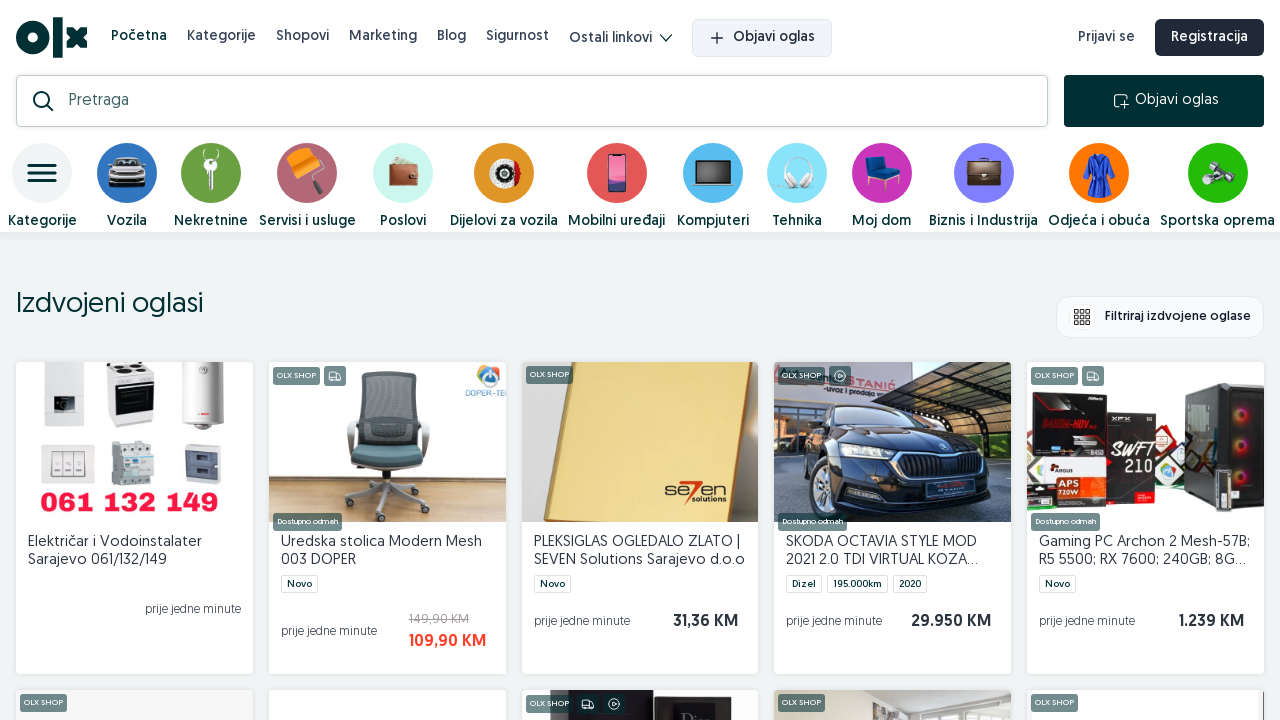

Clicked on the search input field at (542, 101) on input[name='notASearchField']
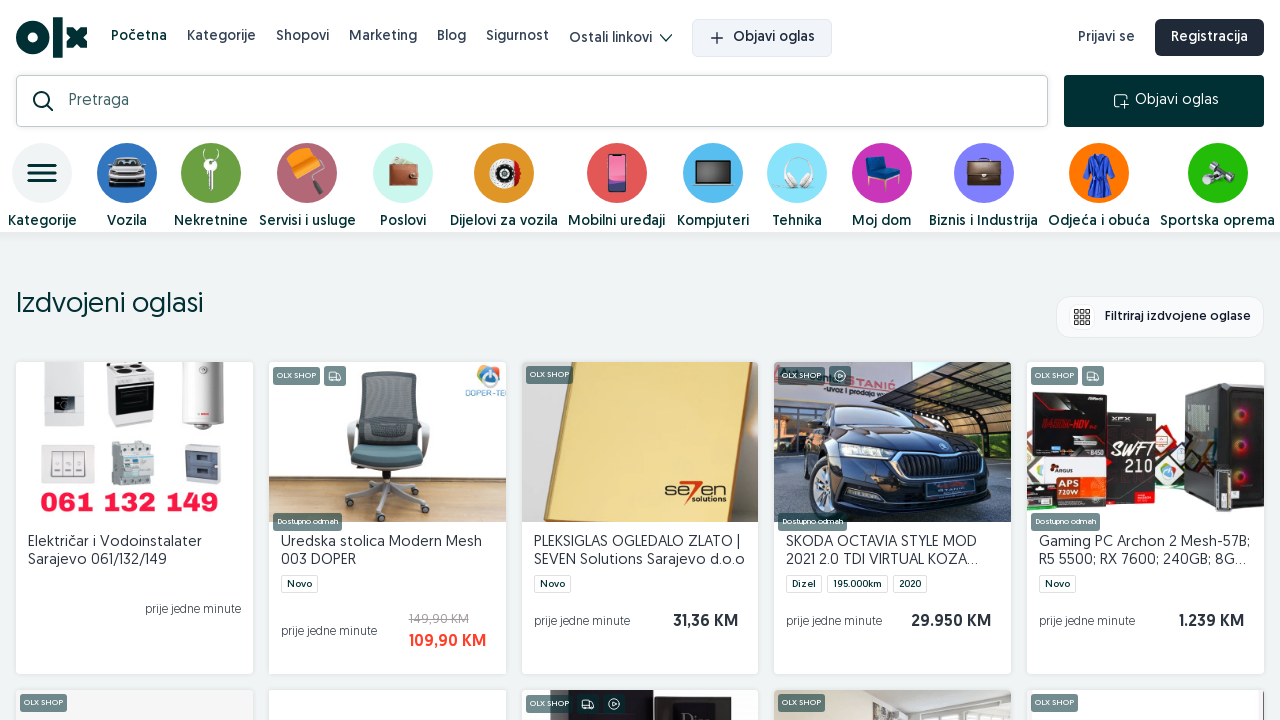

Filled search field with 'satovi' (watches) on input[name='notASearchField']
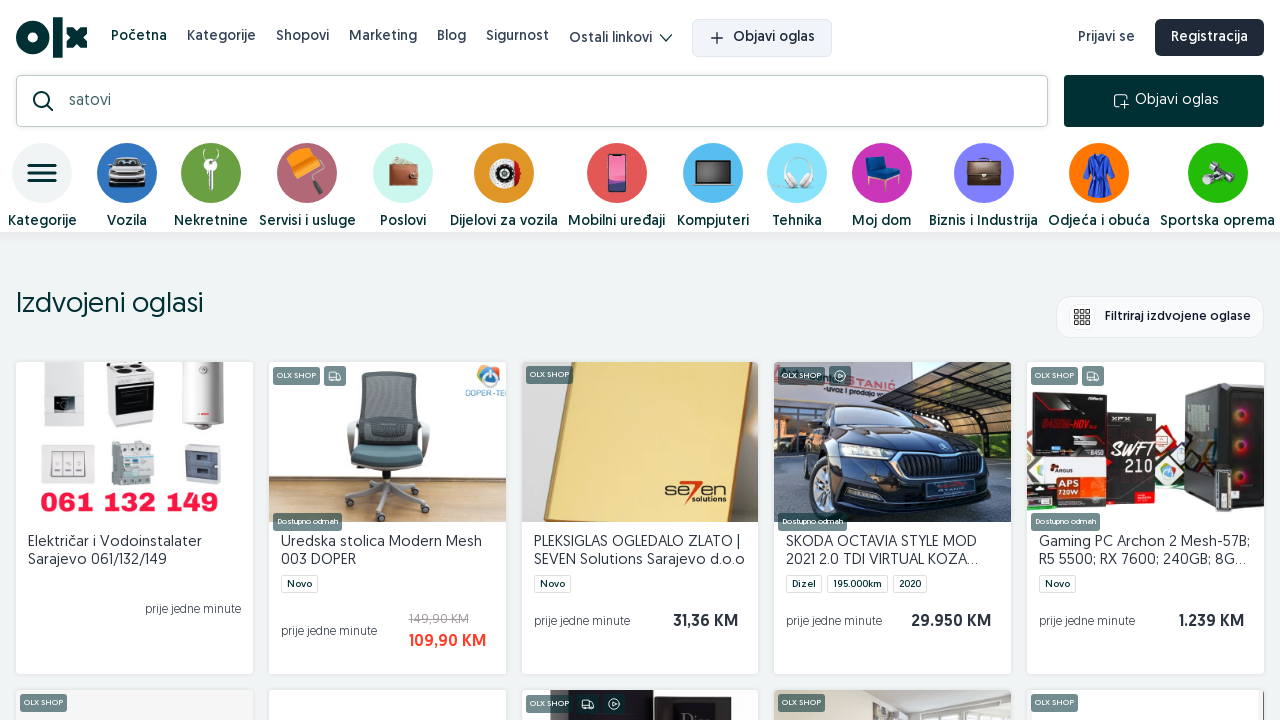

Pressed Enter to submit search query on input[name='notASearchField']
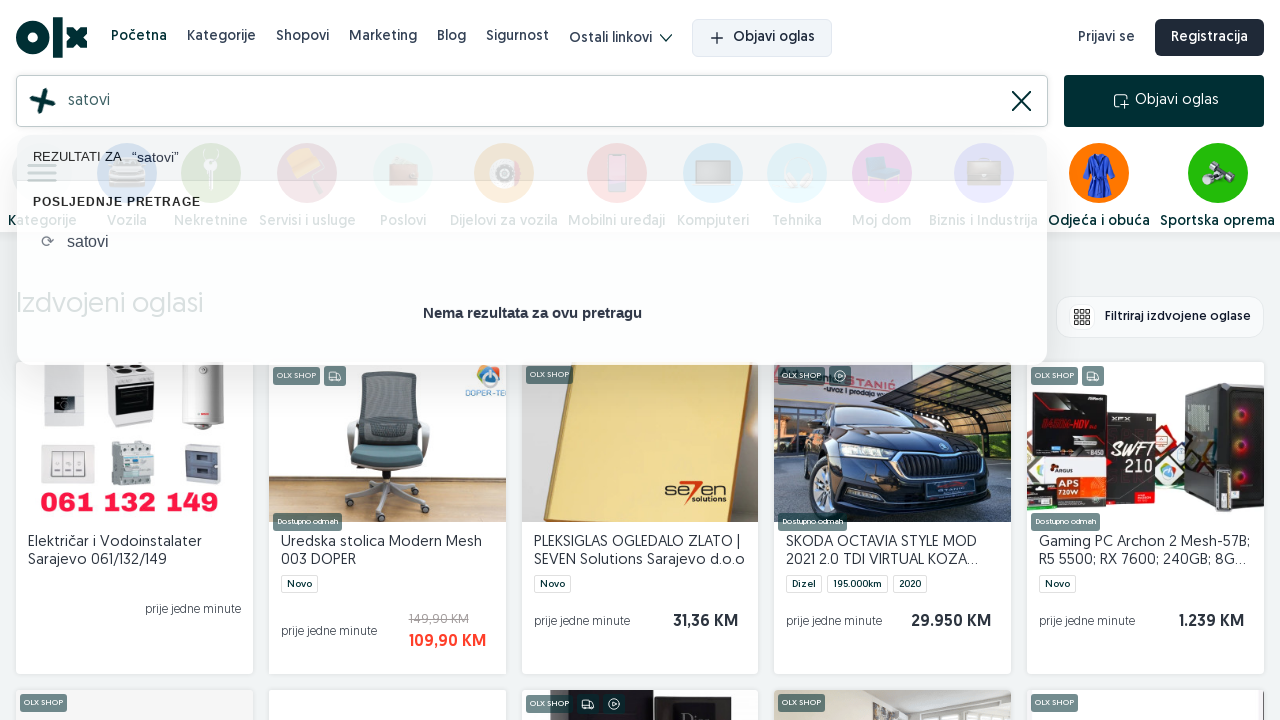

Navigated to search results page with URL https://olx.ba/pretraga?q=satovi
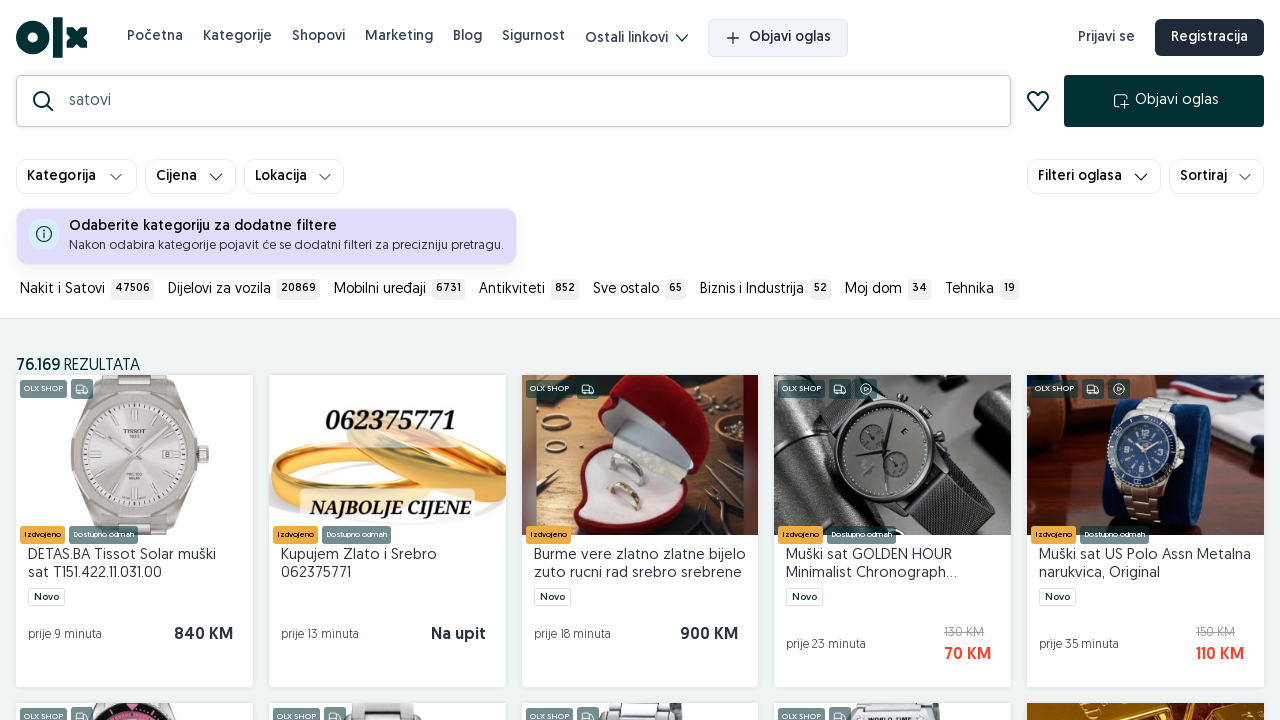

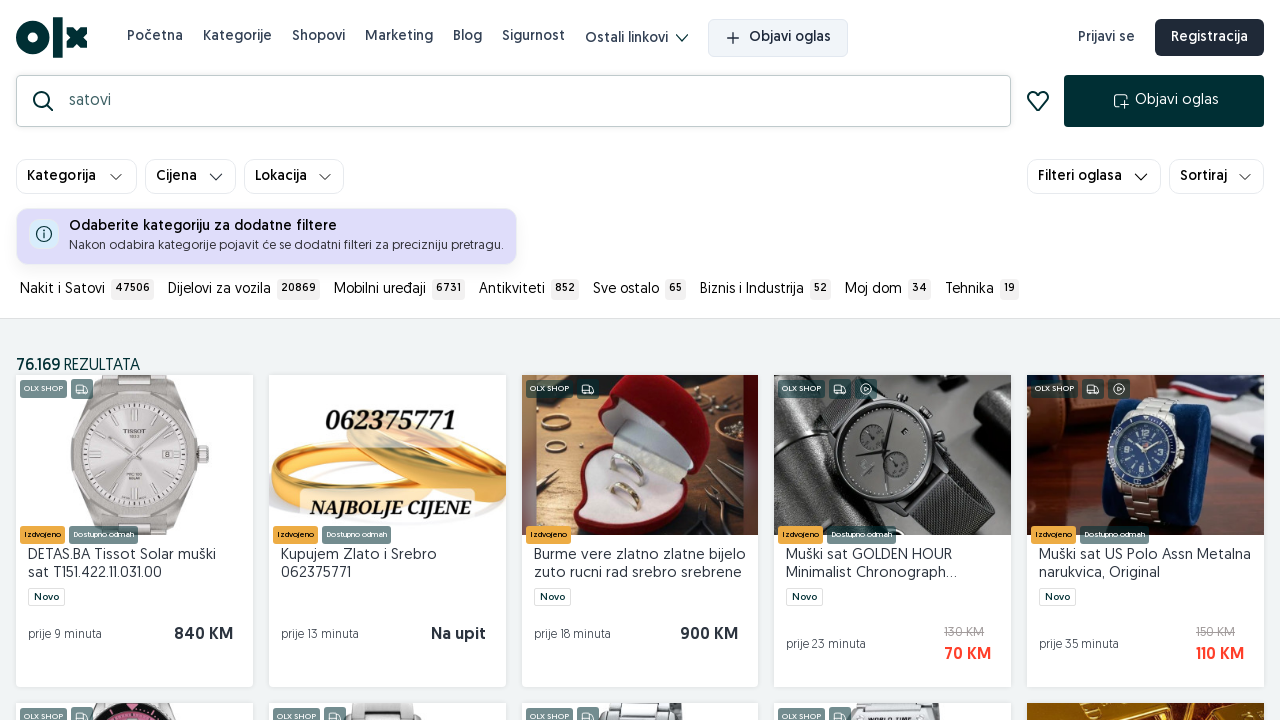